Tests handling of multiple frames by switching between frames and filling input fields in each frame, then interacting with an inner iframe element

Starting URL: https://ui.vision/demo/webtest/frames/

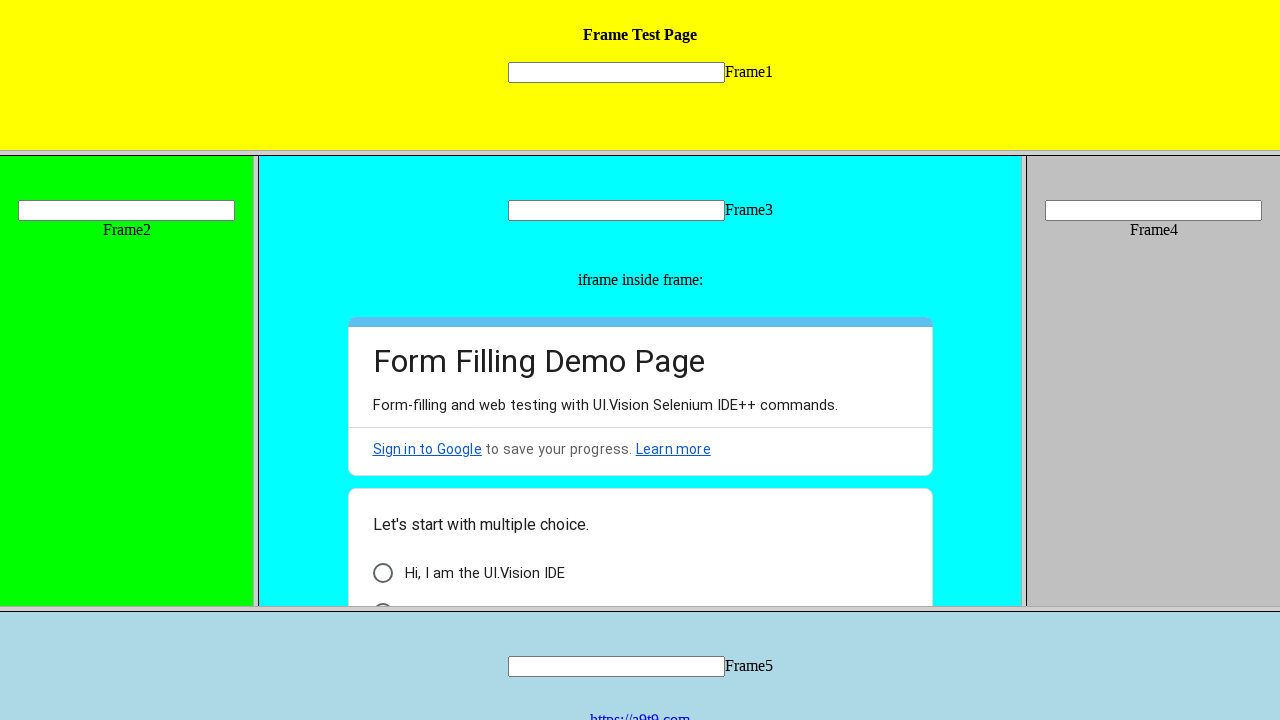

Located frame 1 with src='frame_1.html'
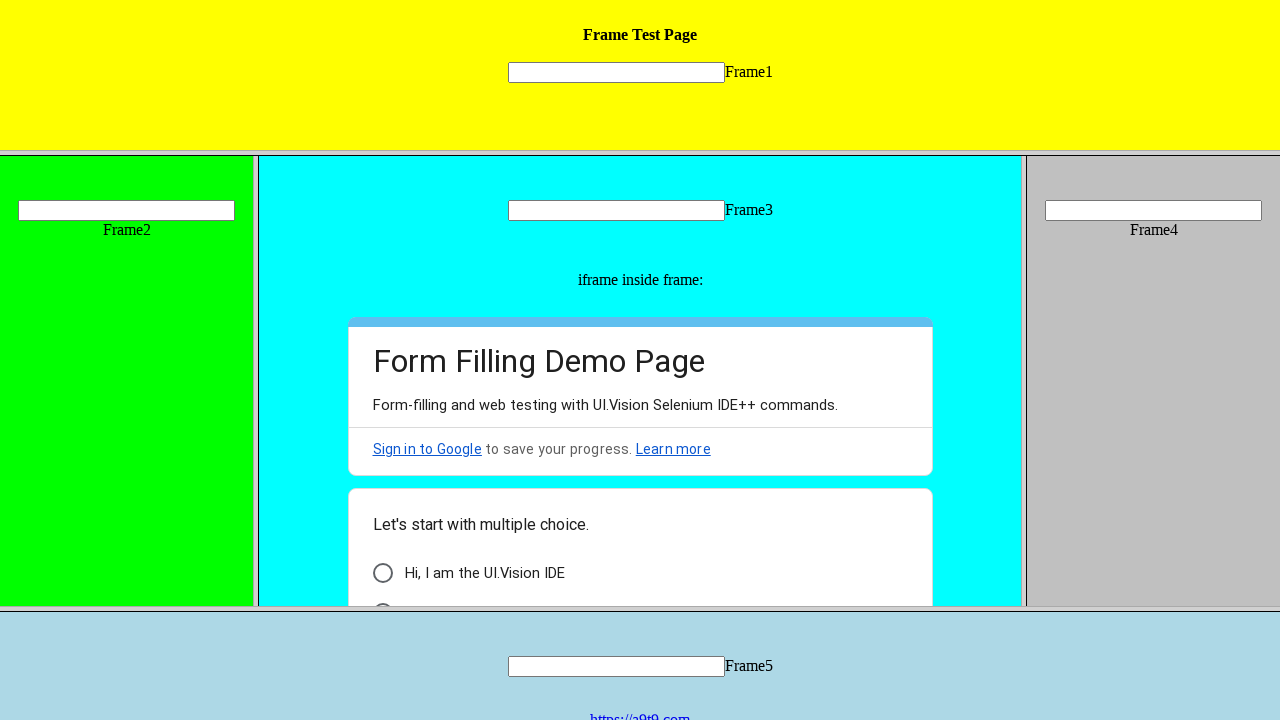

Filled input field in frame 1 with 'Welcome' on frame[src='frame_1.html'] >> internal:control=enter-frame >> input[name='mytext1
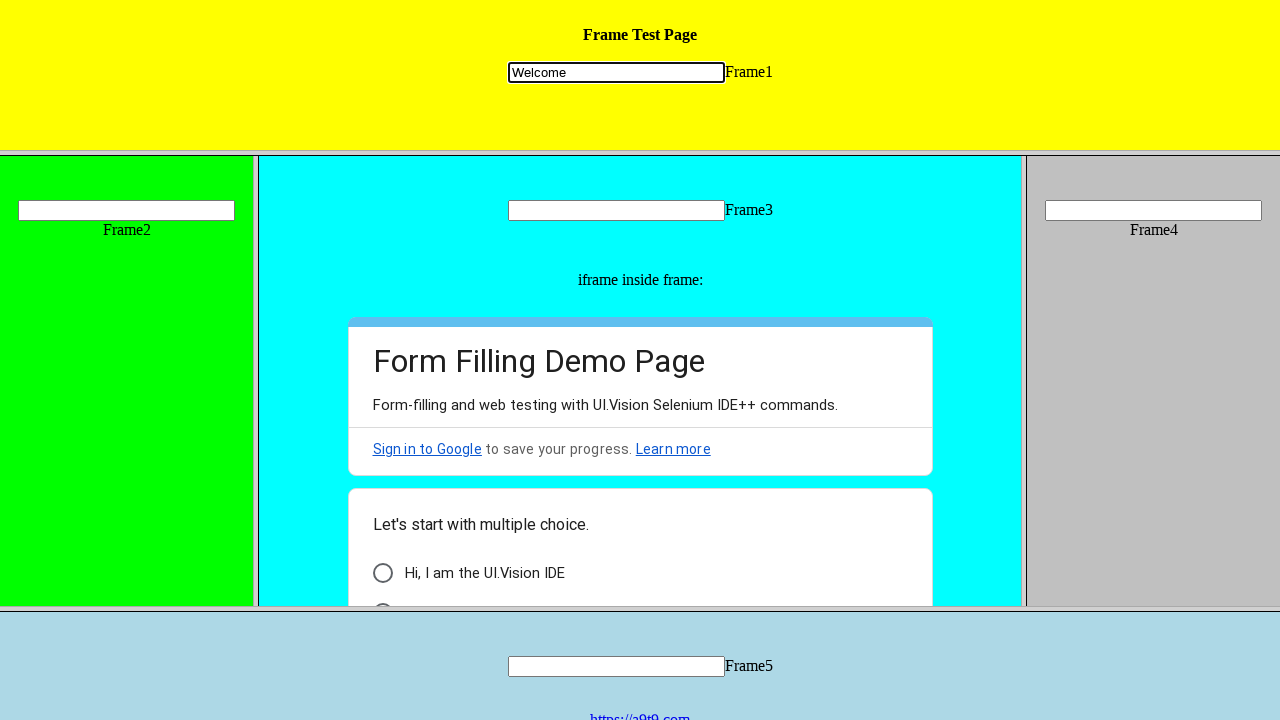

Located frame 2 with src='frame_2.html'
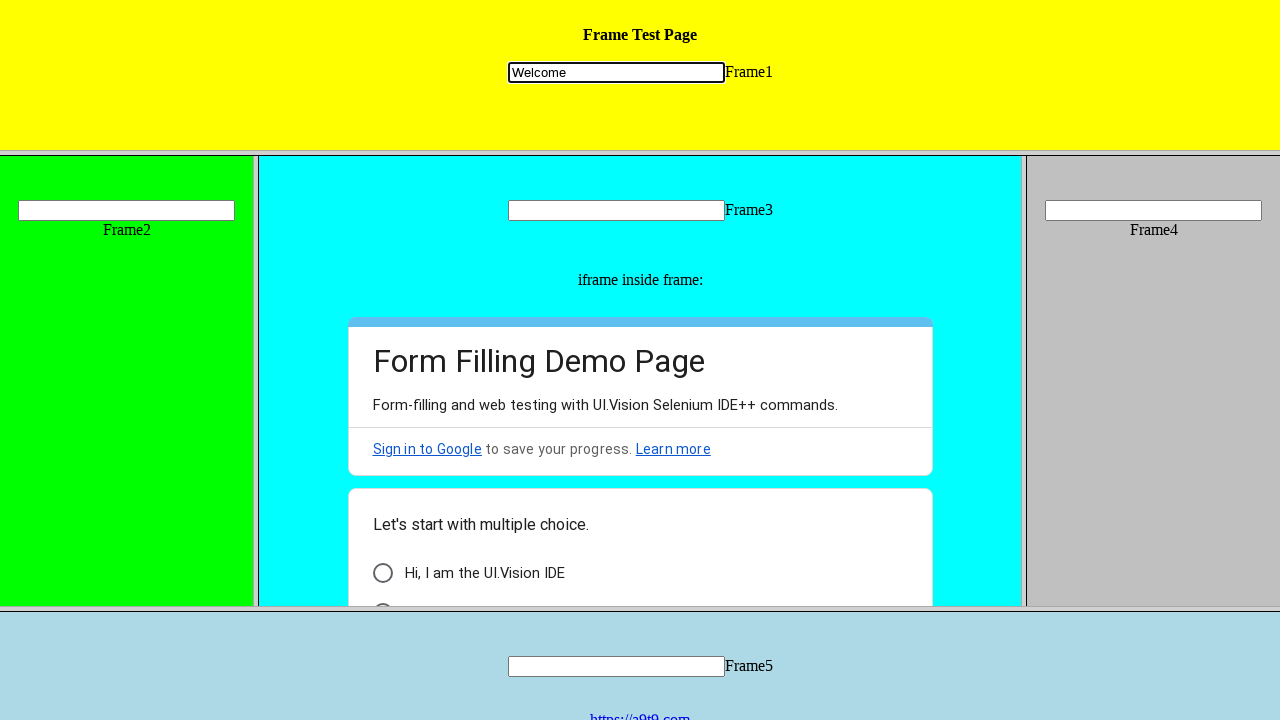

Filled input field in frame 2 with 'Selenium' on frame[src='frame_2.html'] >> internal:control=enter-frame >> input[name='mytext2
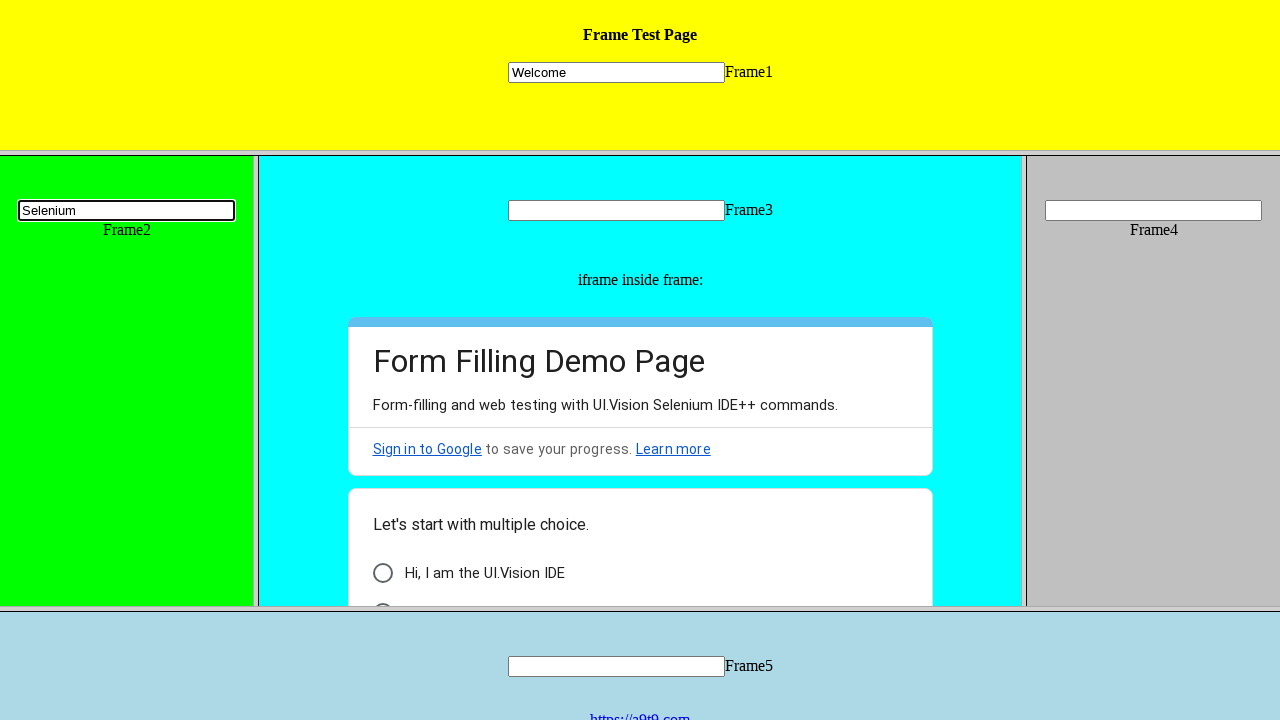

Located frame 3 with src='frame_3.html'
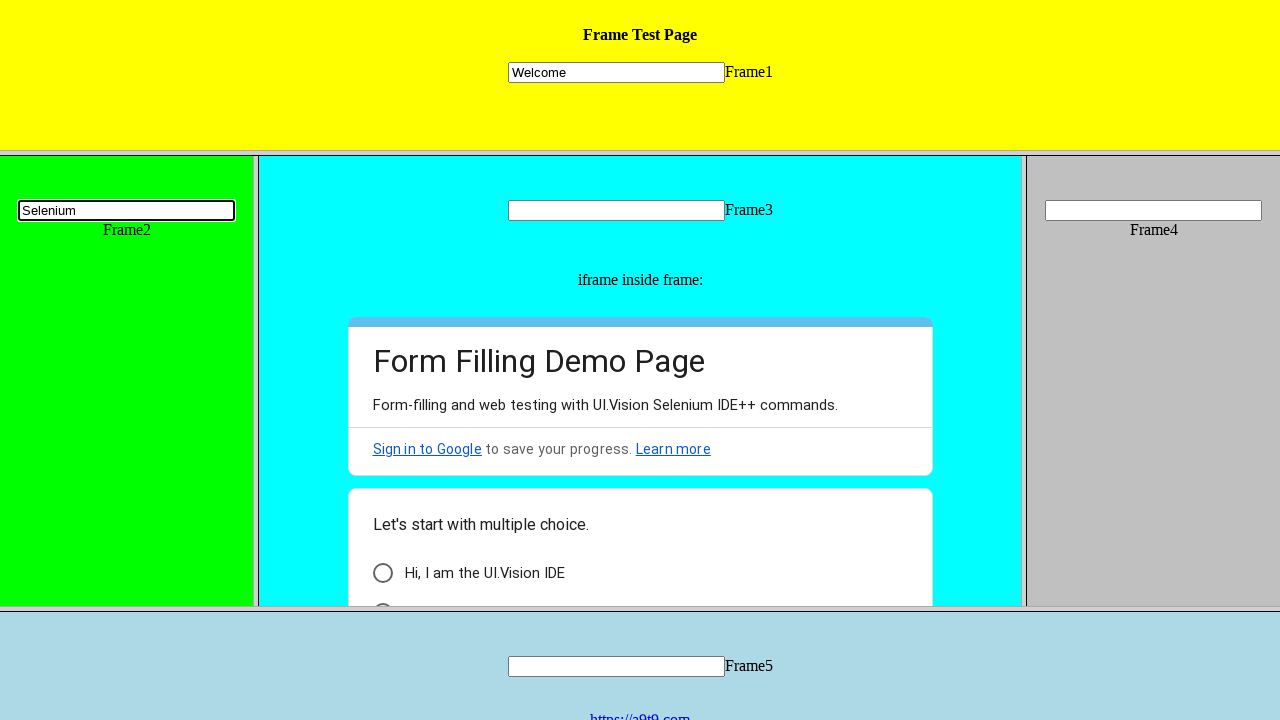

Filled input field in frame 3 with 'Hello' on frame[src='frame_3.html'] >> internal:control=enter-frame >> input[name='mytext3
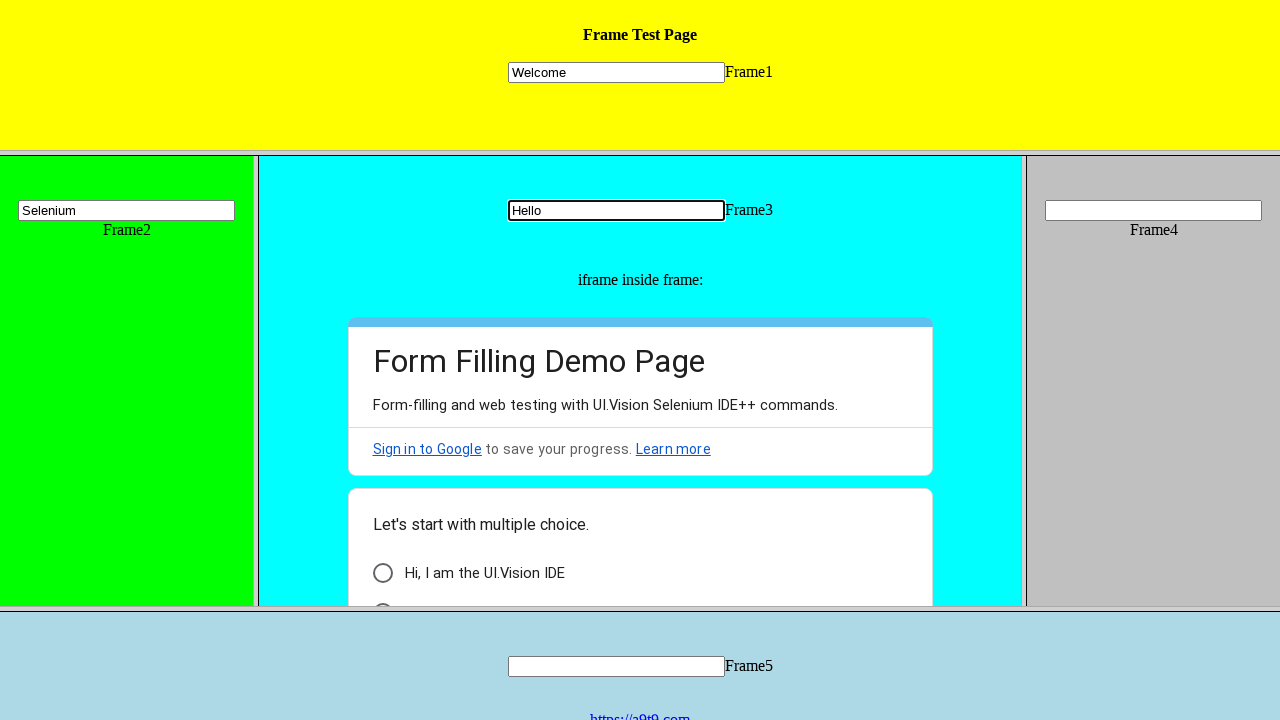

Located inner iframe within frame 3
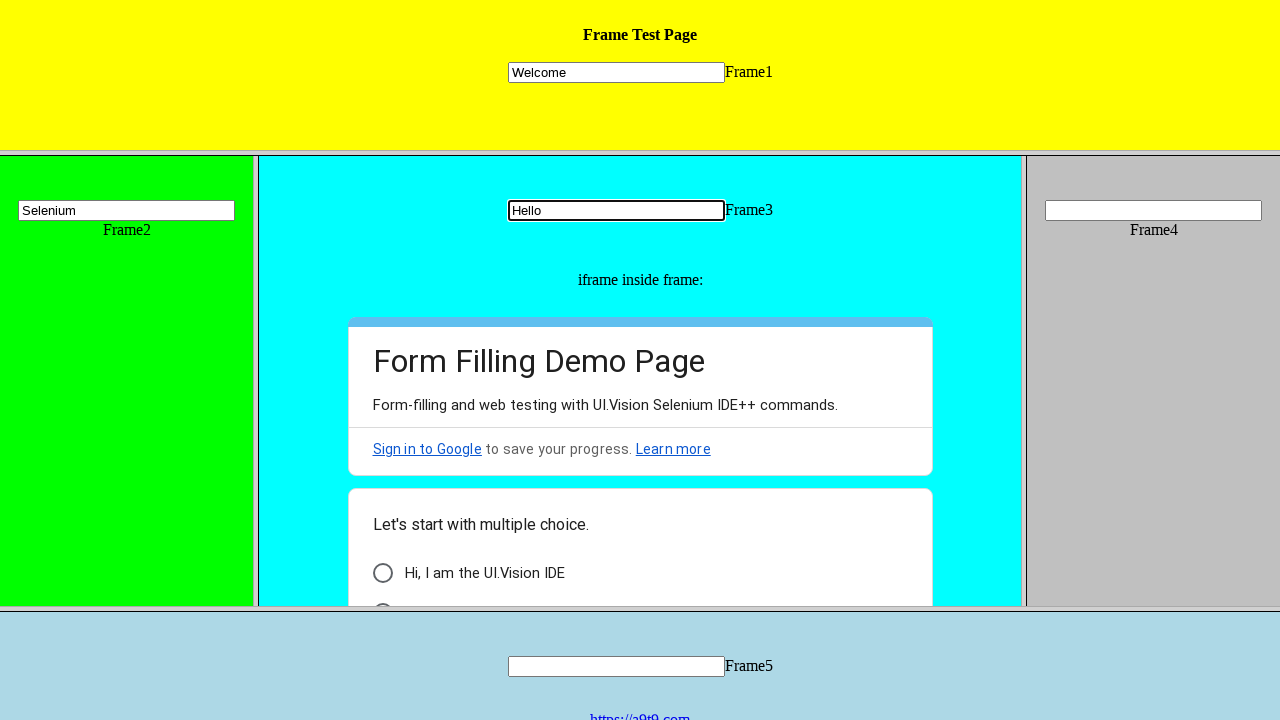

Clicked radio button in inner iframe element at (382, 596) on frame[src='frame_3.html'] >> internal:control=enter-frame >> iframe >> nth=0 >> 
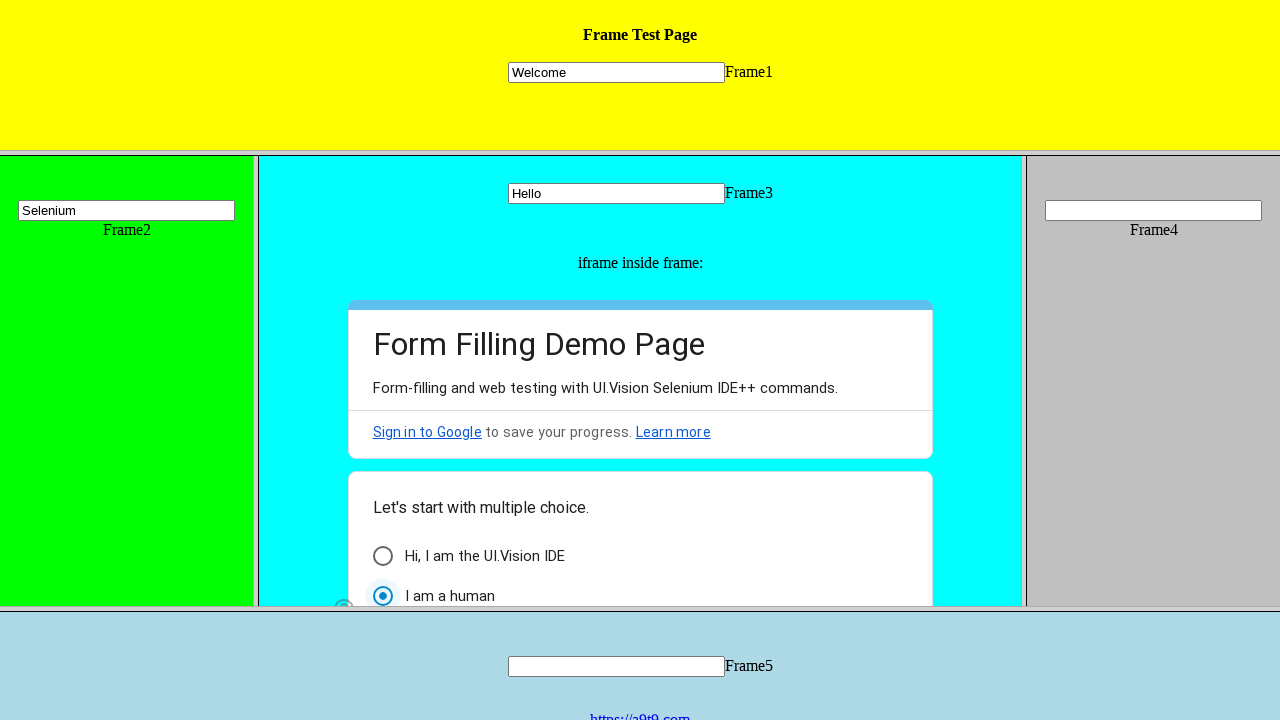

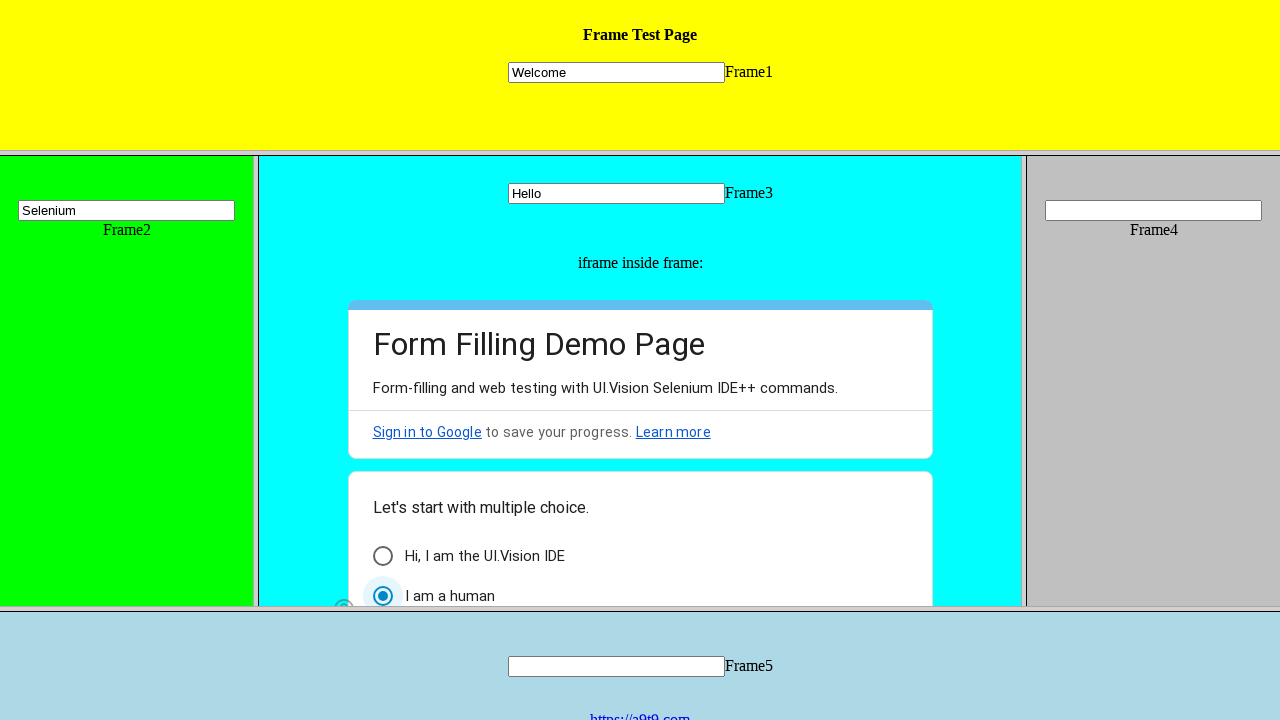